Tests login error message for a locked out user account

Starting URL: https://www.saucedemo.com/

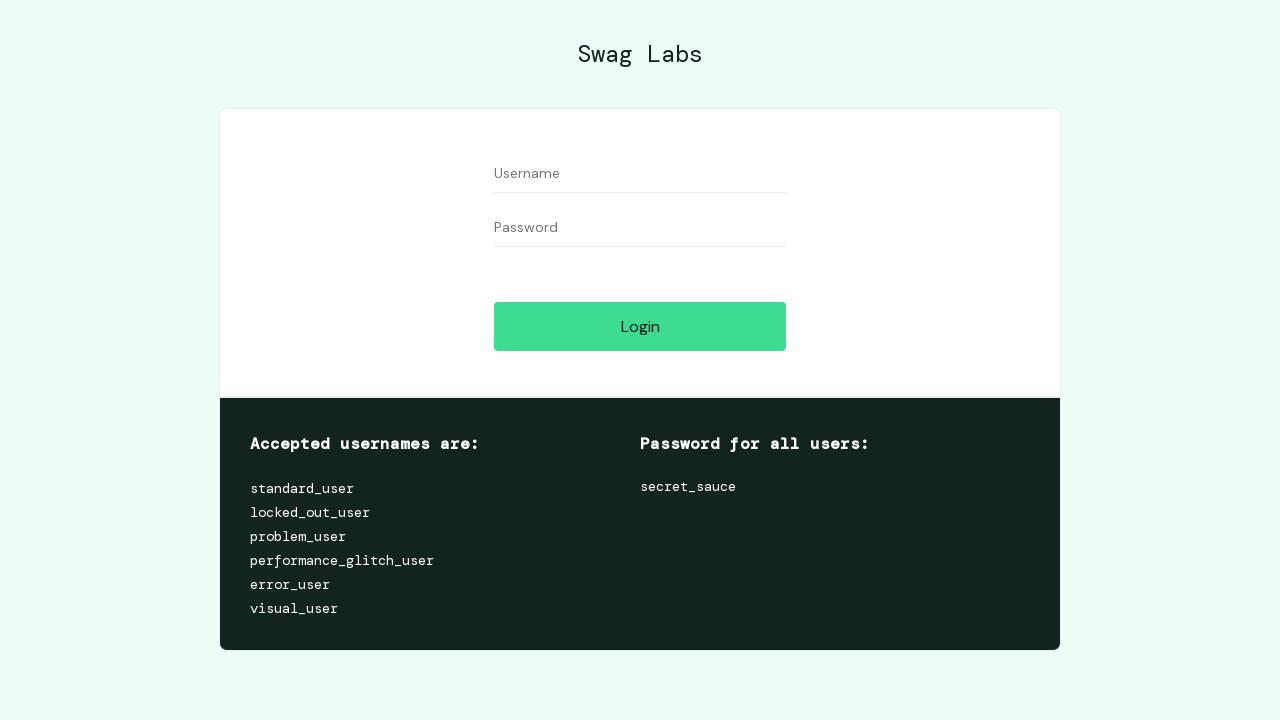

Filled username field with 'locked_out_user' on #user-name
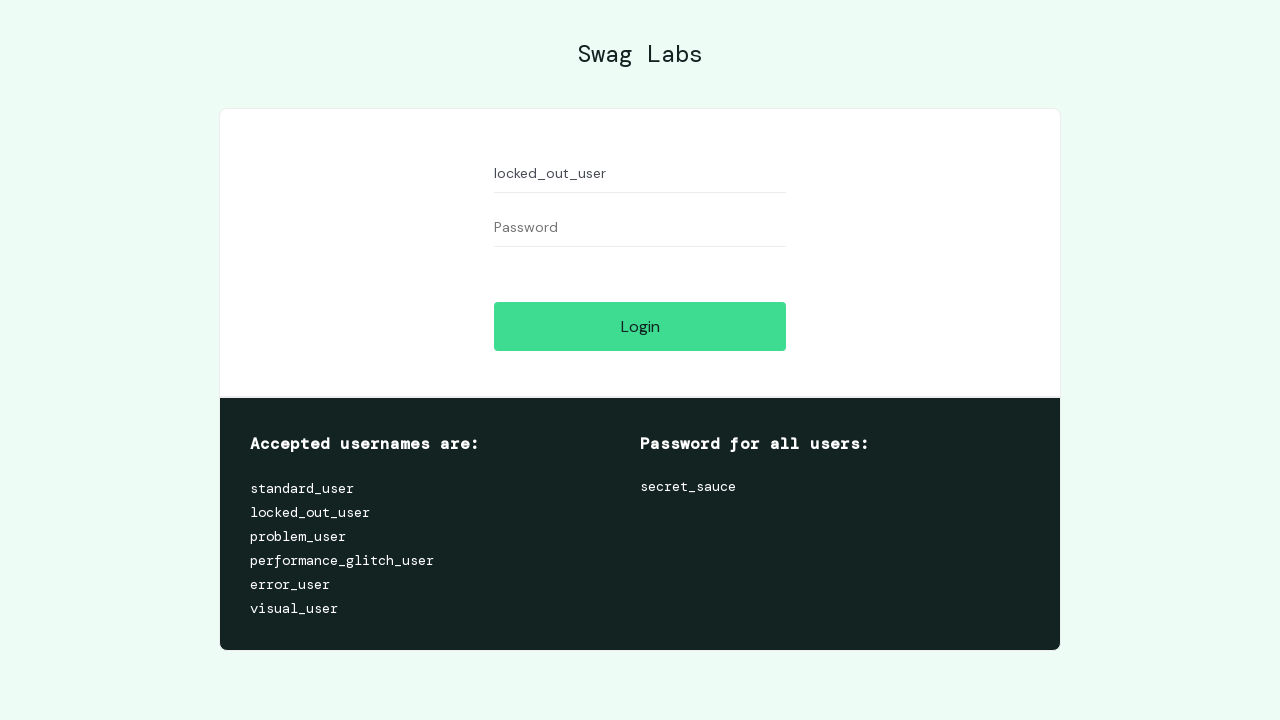

Filled password field with 'secret_sauce' on #password
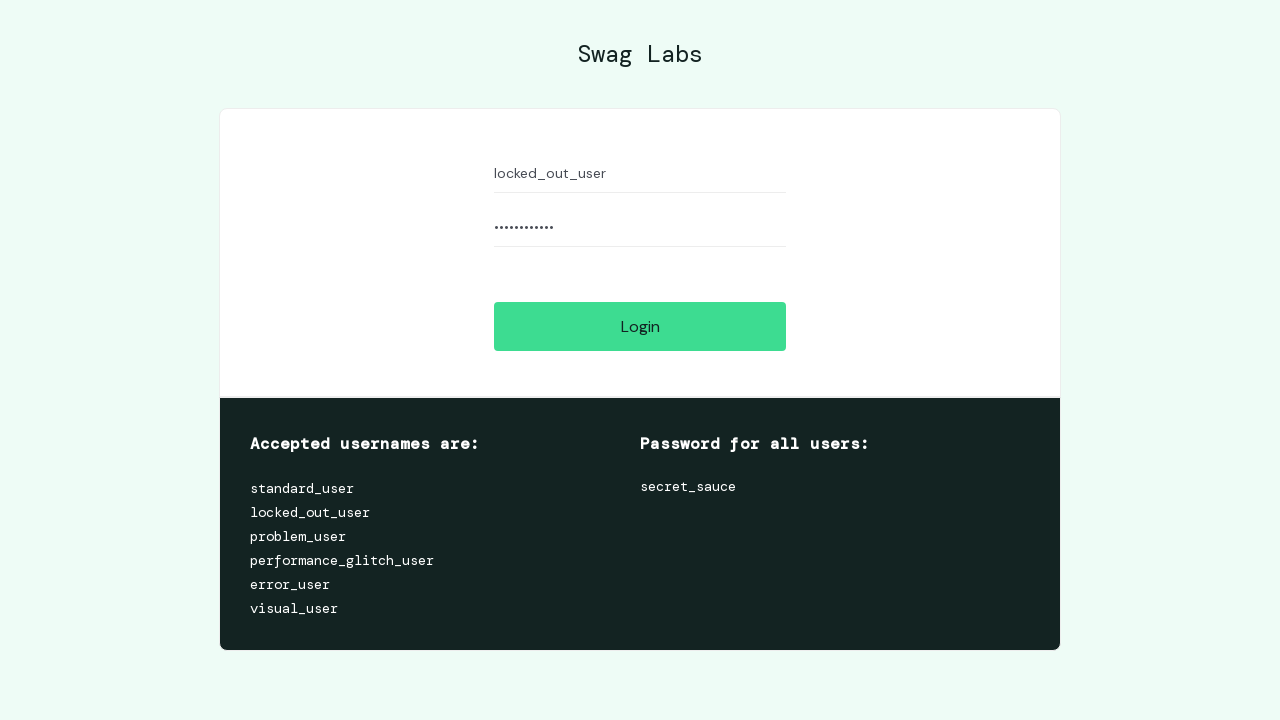

Clicked login button at (640, 326) on #login-button
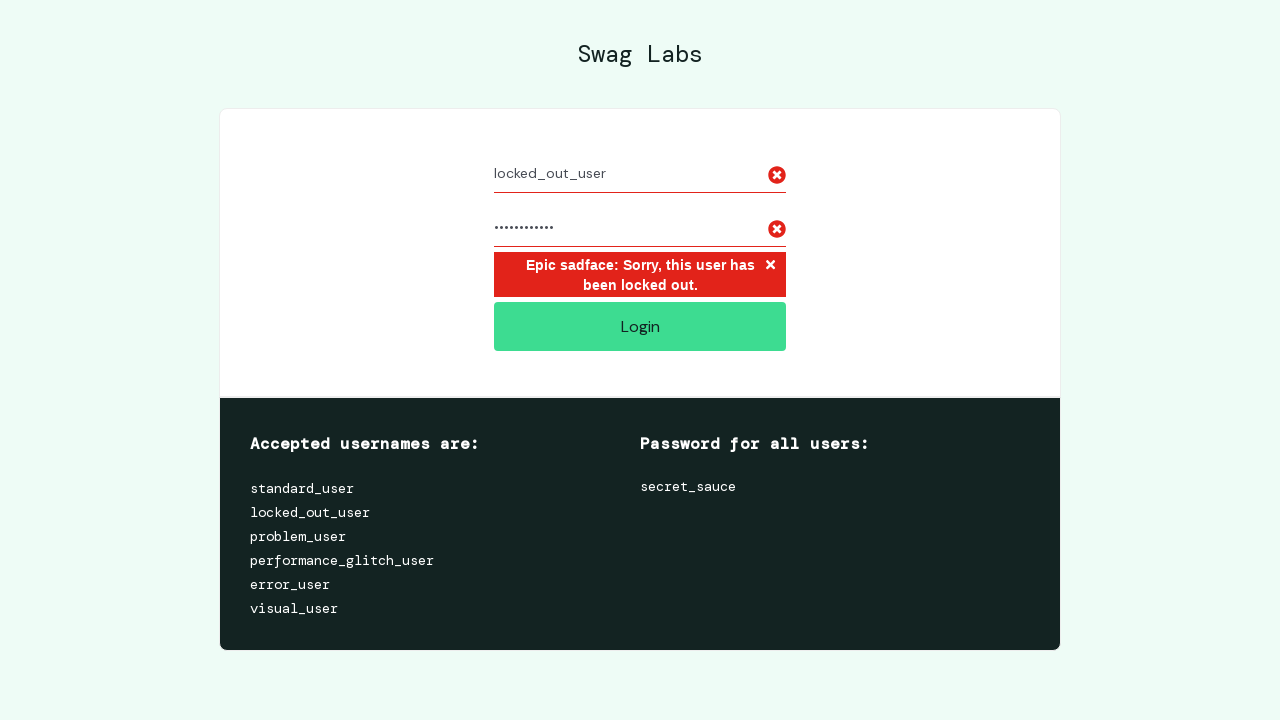

Login error message appeared for locked out user account
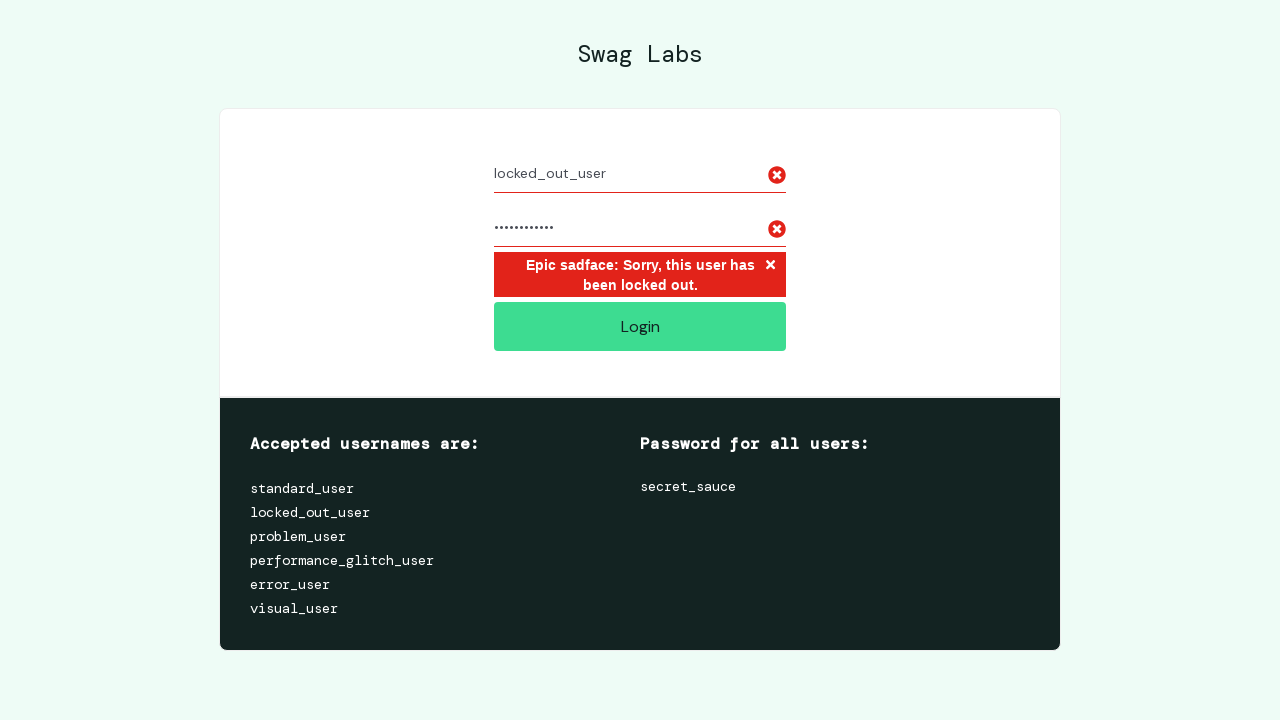

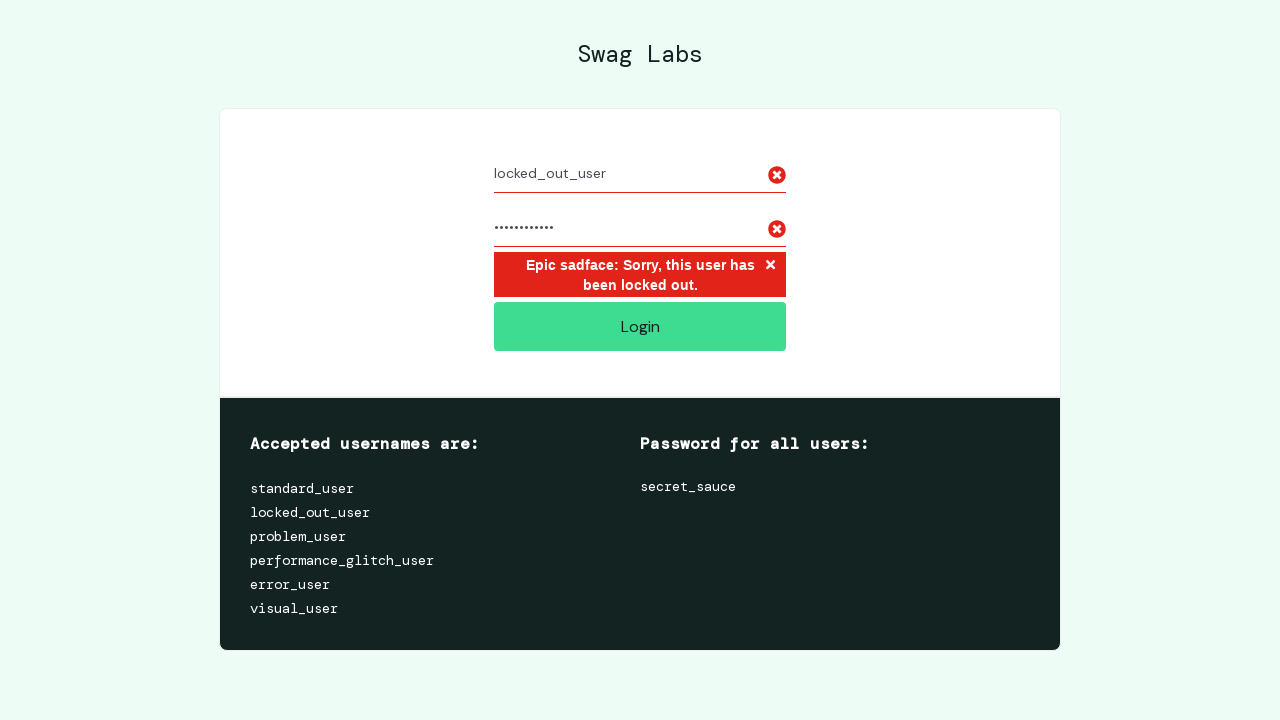